Tests dynamic loading functionality by clicking the Start button and verifying that "Hello World!" text appears after loading completes

Starting URL: https://the-internet.herokuapp.com/dynamic_loading/1

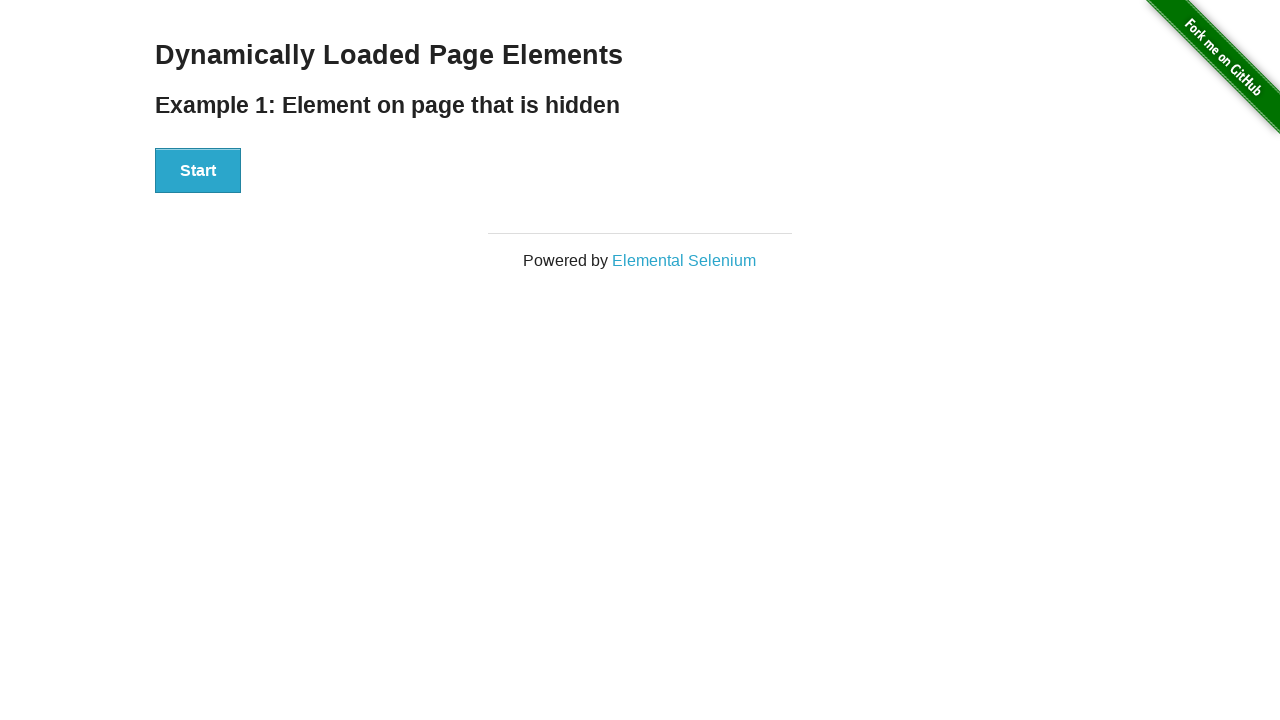

Clicked the Start button to initiate dynamic loading at (198, 171) on xpath=//div[@id='start']//button
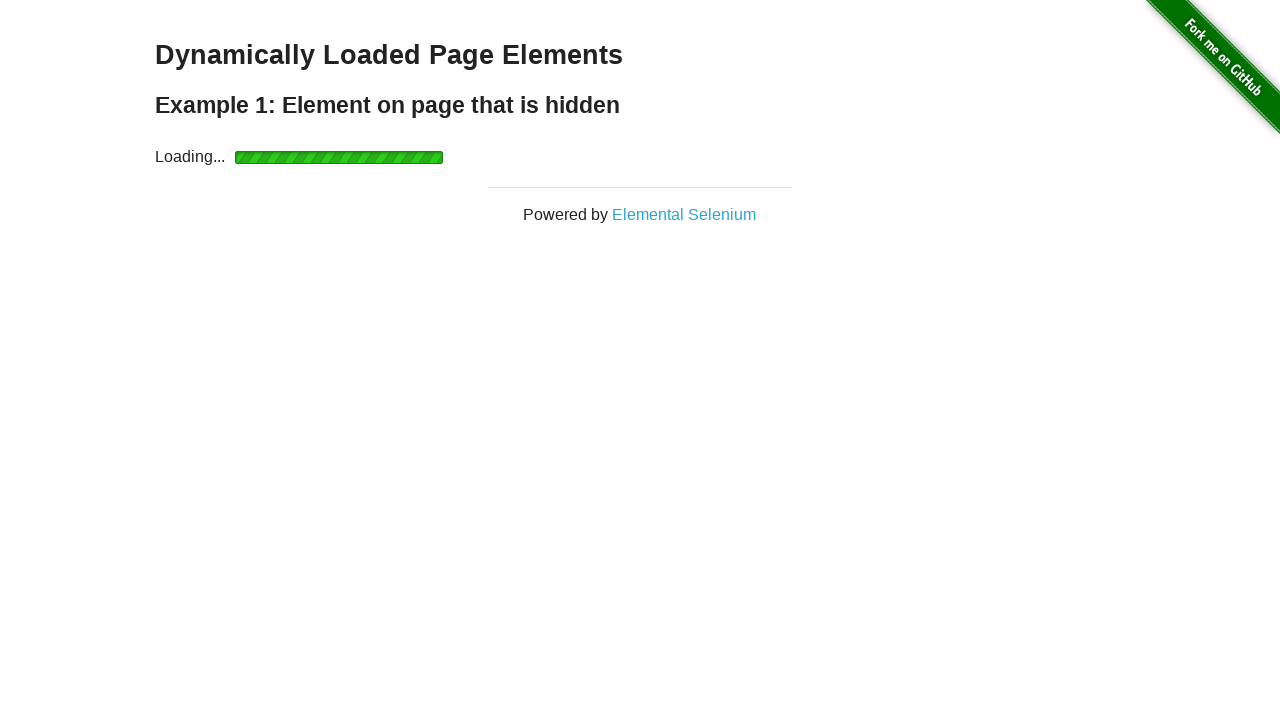

Wait completed - 'Hello World!' text became visible after loading
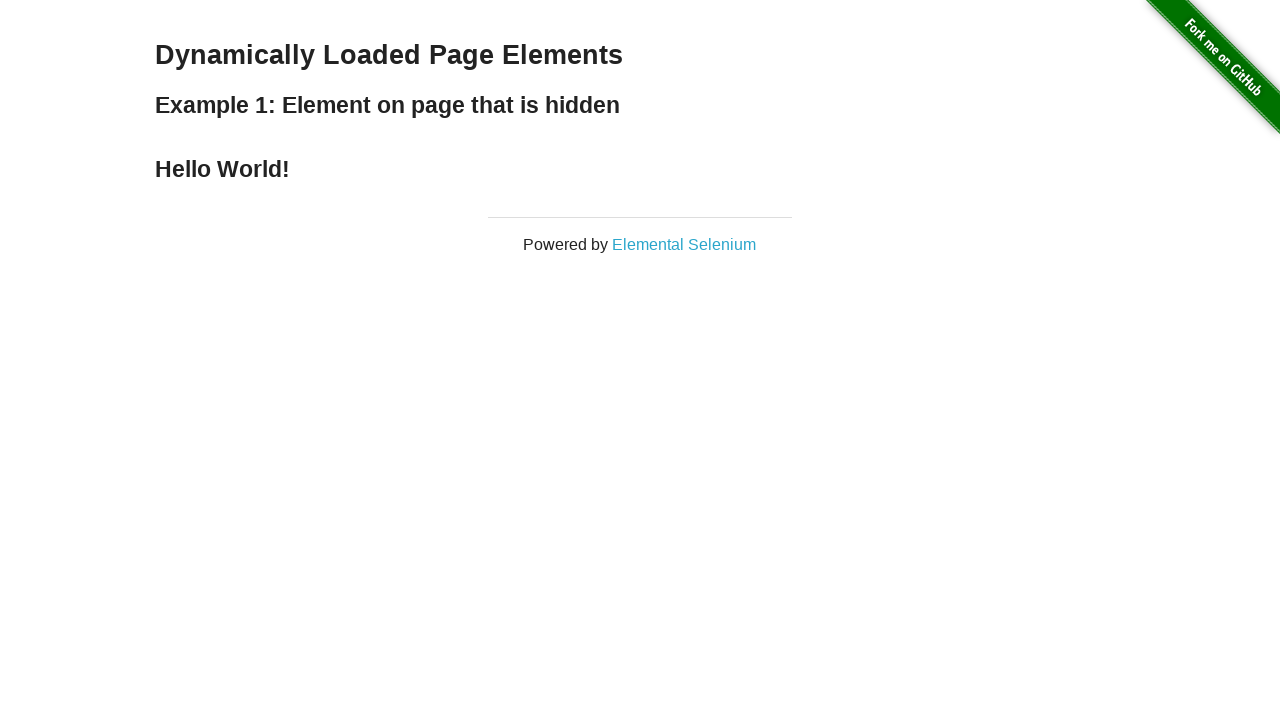

Assertion passed - verified 'Hello World!' text is displayed
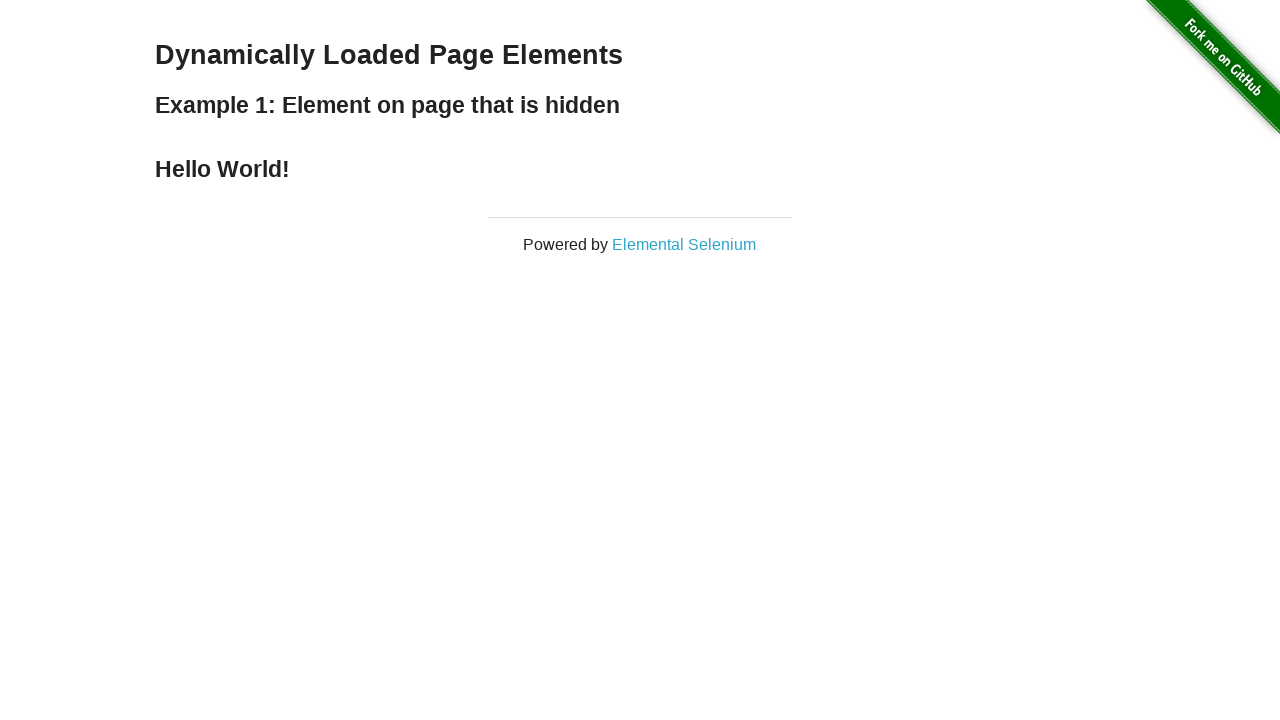

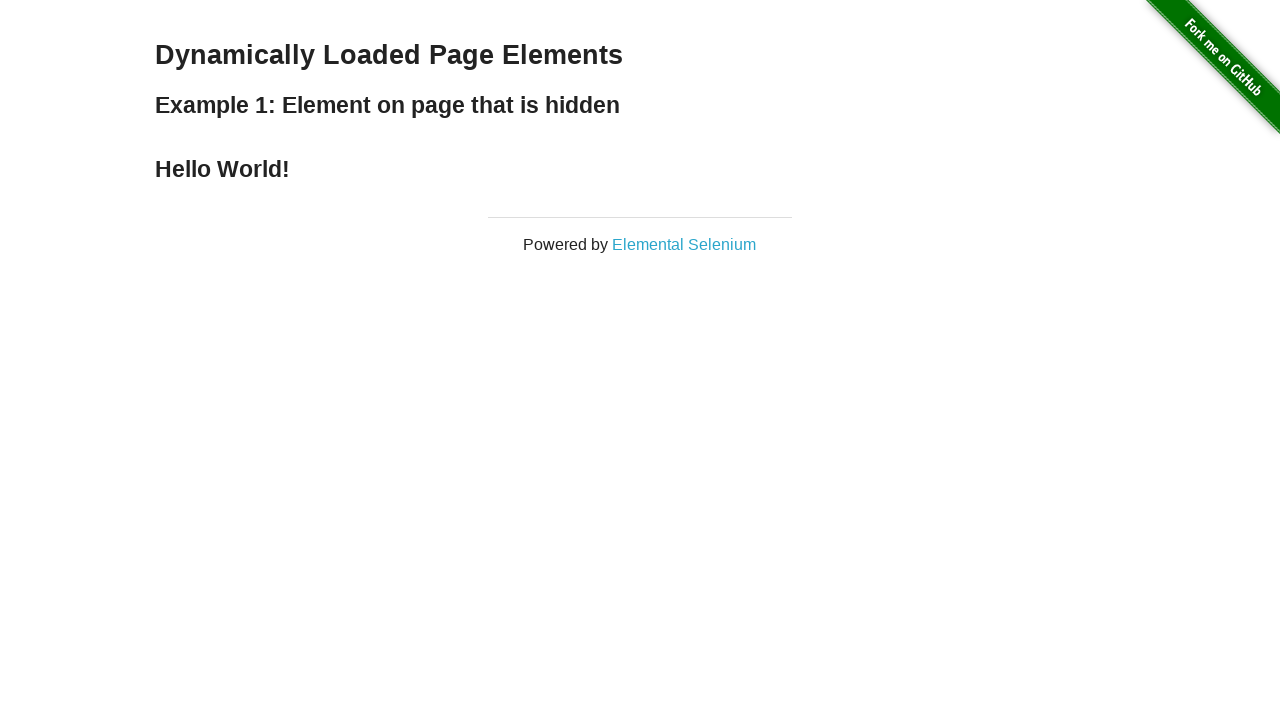